Tests that a validation popup appears when attempting to place an order without filling required fields.

Starting URL: https://www.demoblaze.com/

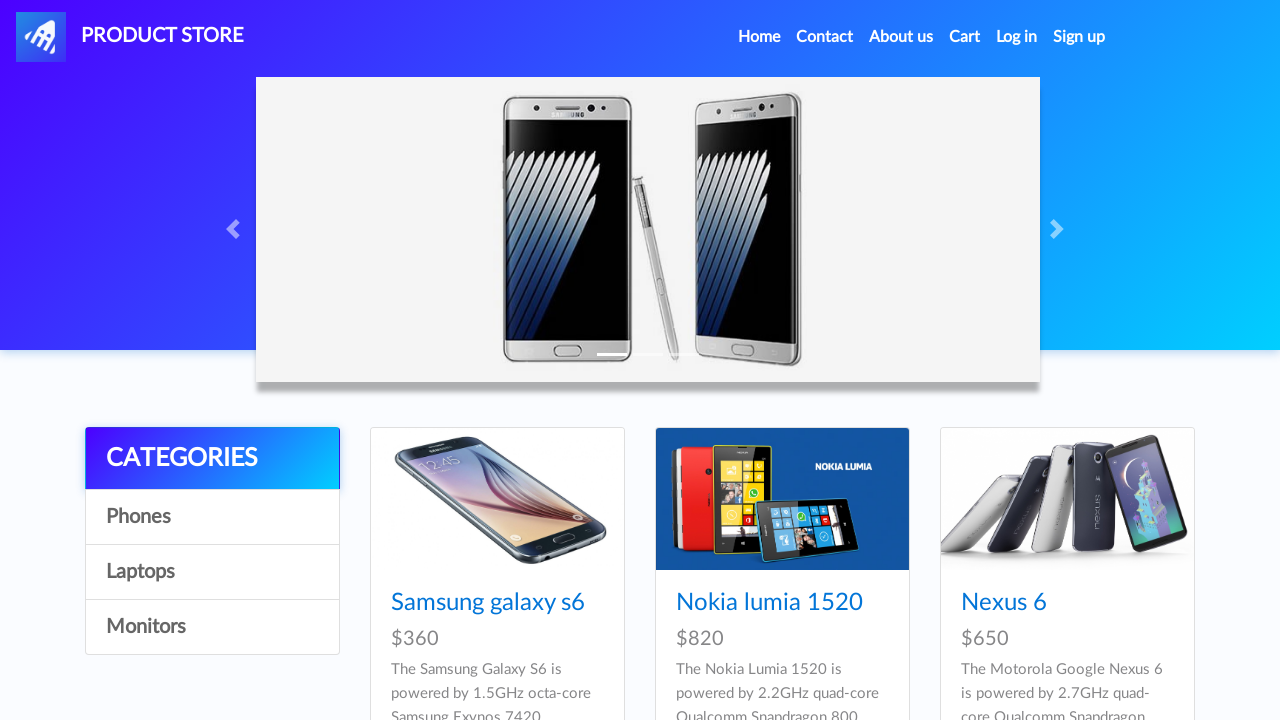

Clicked on Samsung galaxy s6 product link at (488, 603) on .card-title a:has-text('Samsung galaxy s6')
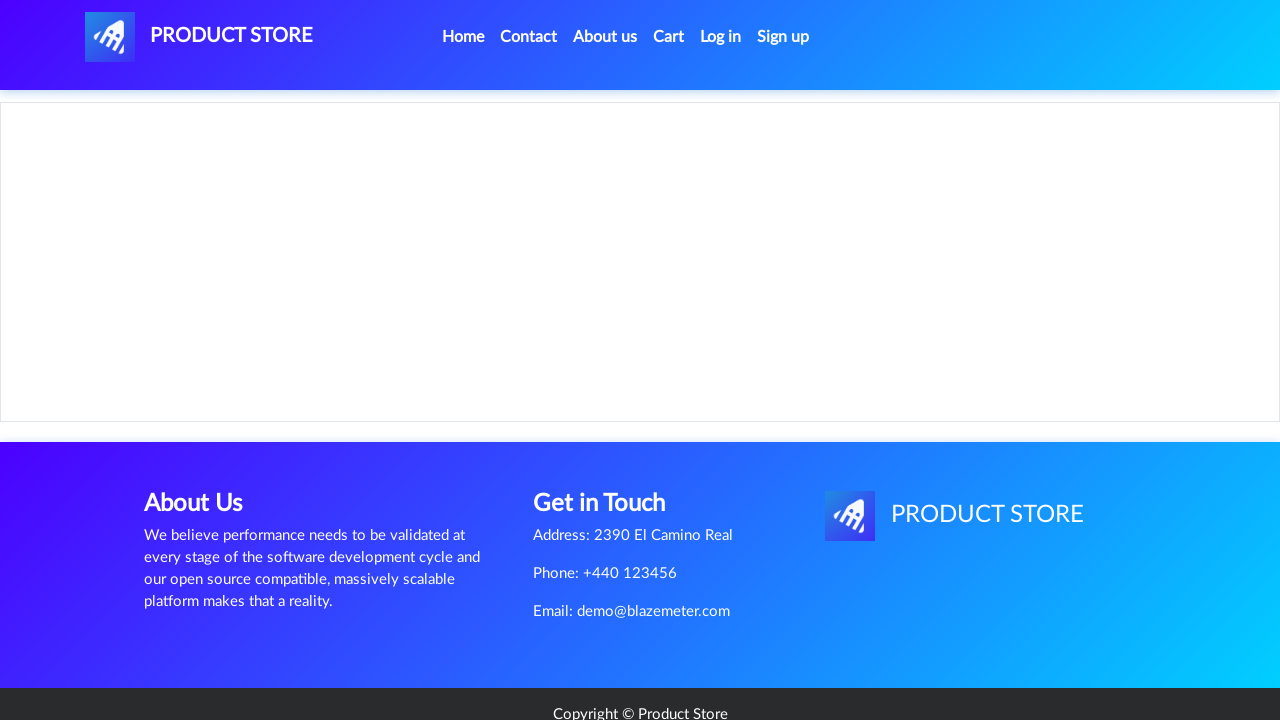

Clicked 'Add to cart' button for Samsung galaxy s6 at (610, 440) on internal:text="Add to cart"i
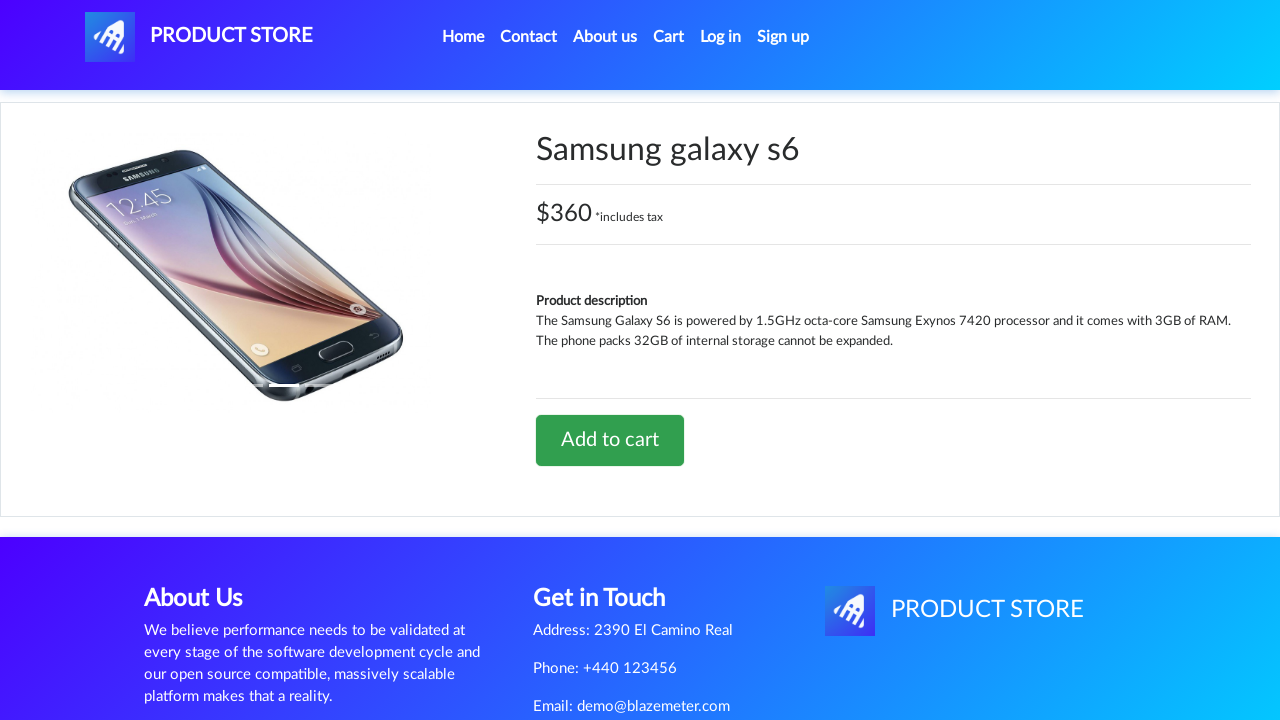

Waited for 1 second
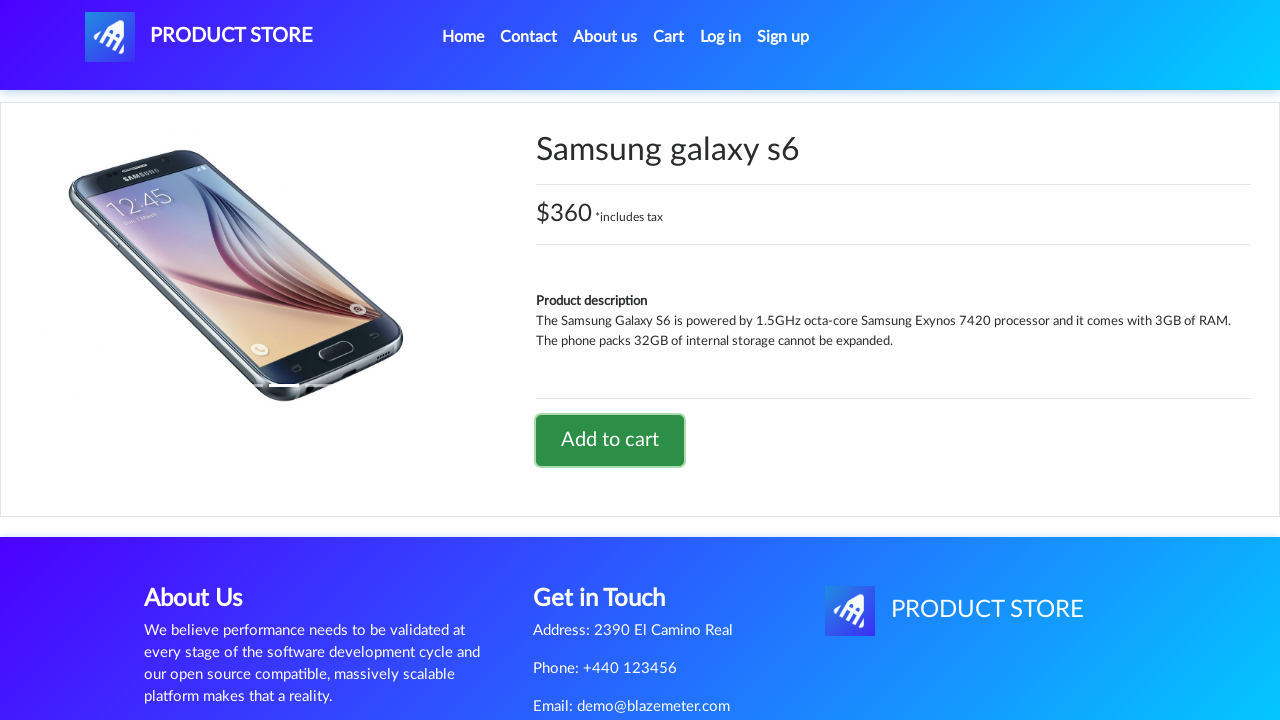

Clicked navbar brand to return to home at (199, 37) on a.navbar-brand#nava
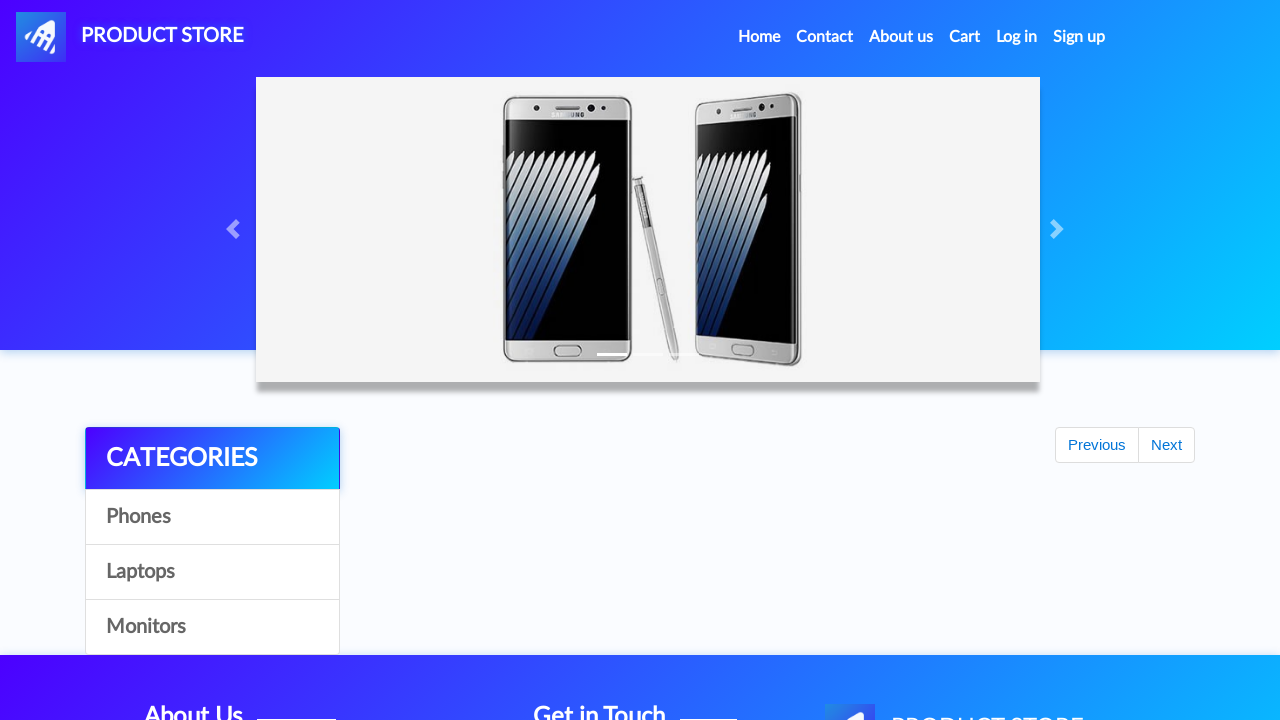

Clicked on Nokia lumia 1520 product link at (769, 603) on .card-title a:has-text('Nokia lumia 1520')
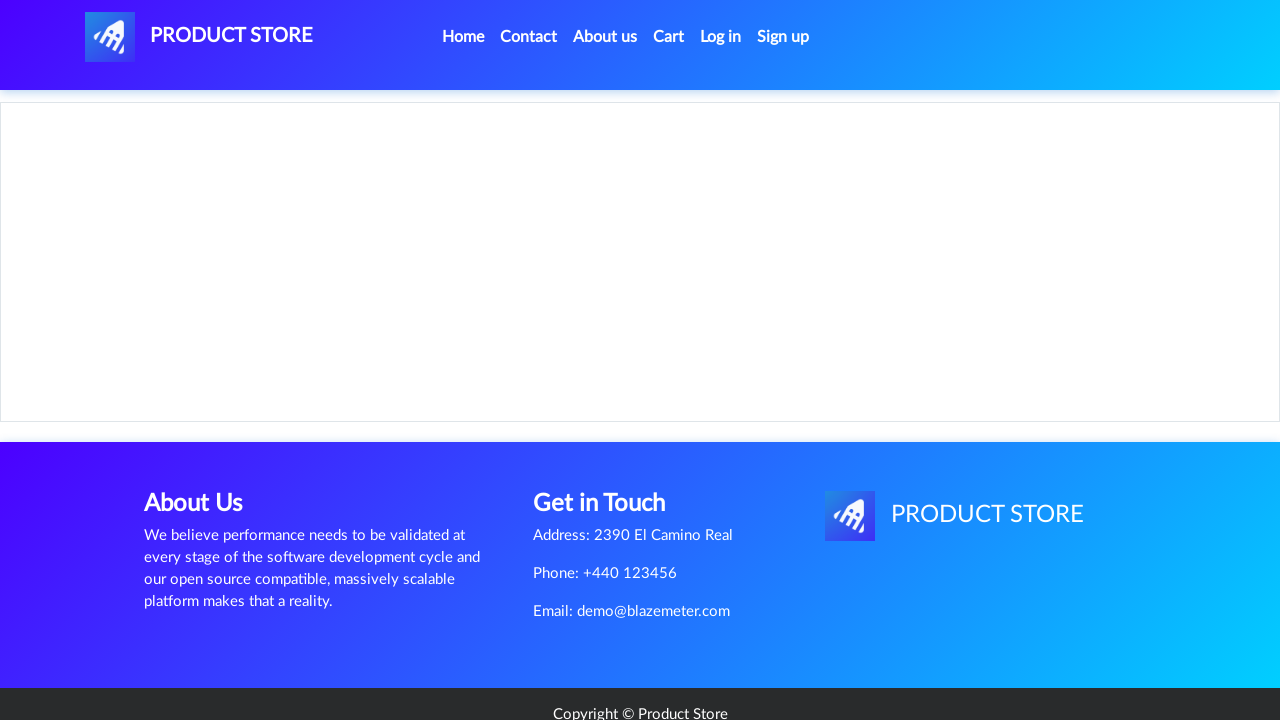

Clicked 'Add to cart' button for Nokia lumia 1520 at (610, 440) on internal:text="Add to cart"i
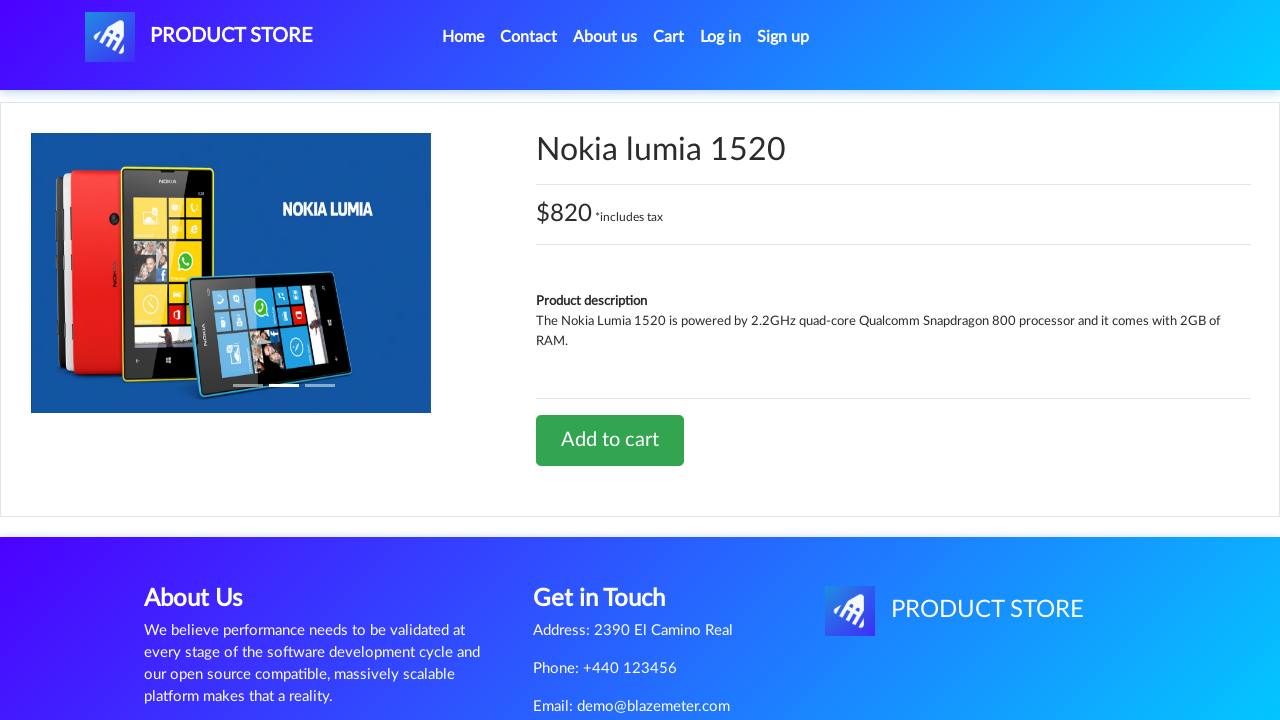

Waited for 1 second
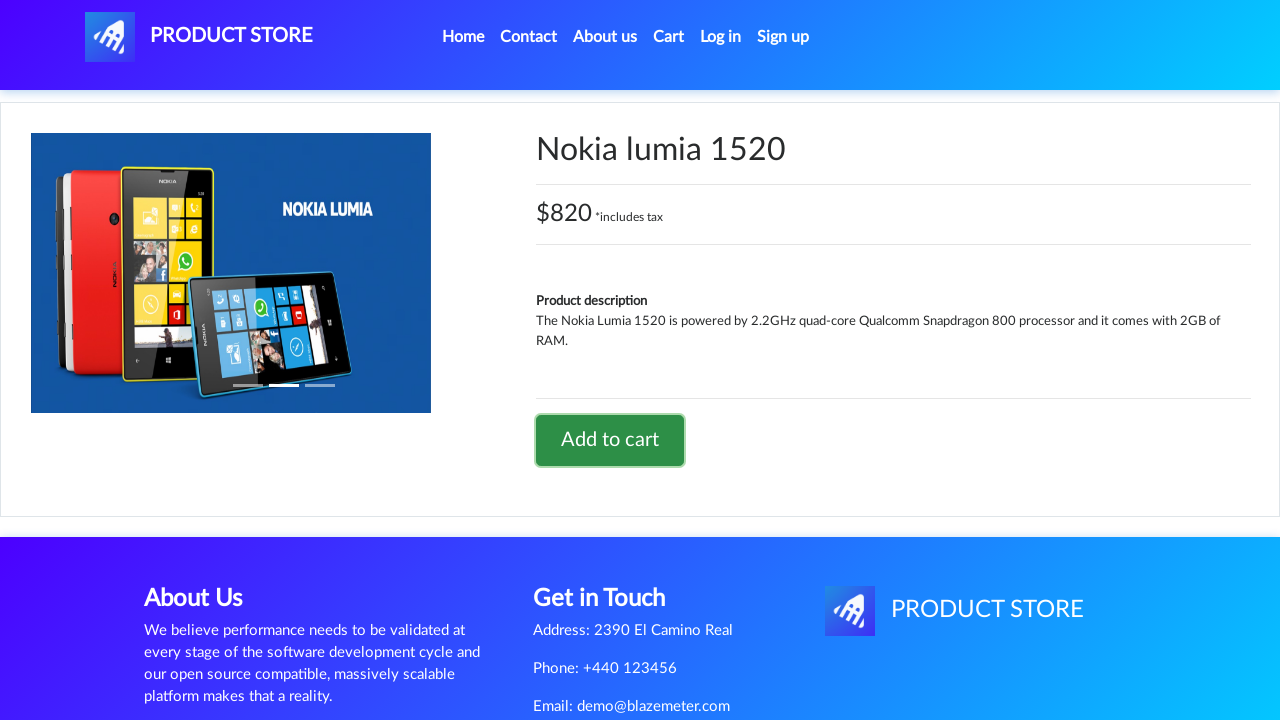

Clicked navbar brand to return to home at (199, 37) on a.navbar-brand#nava
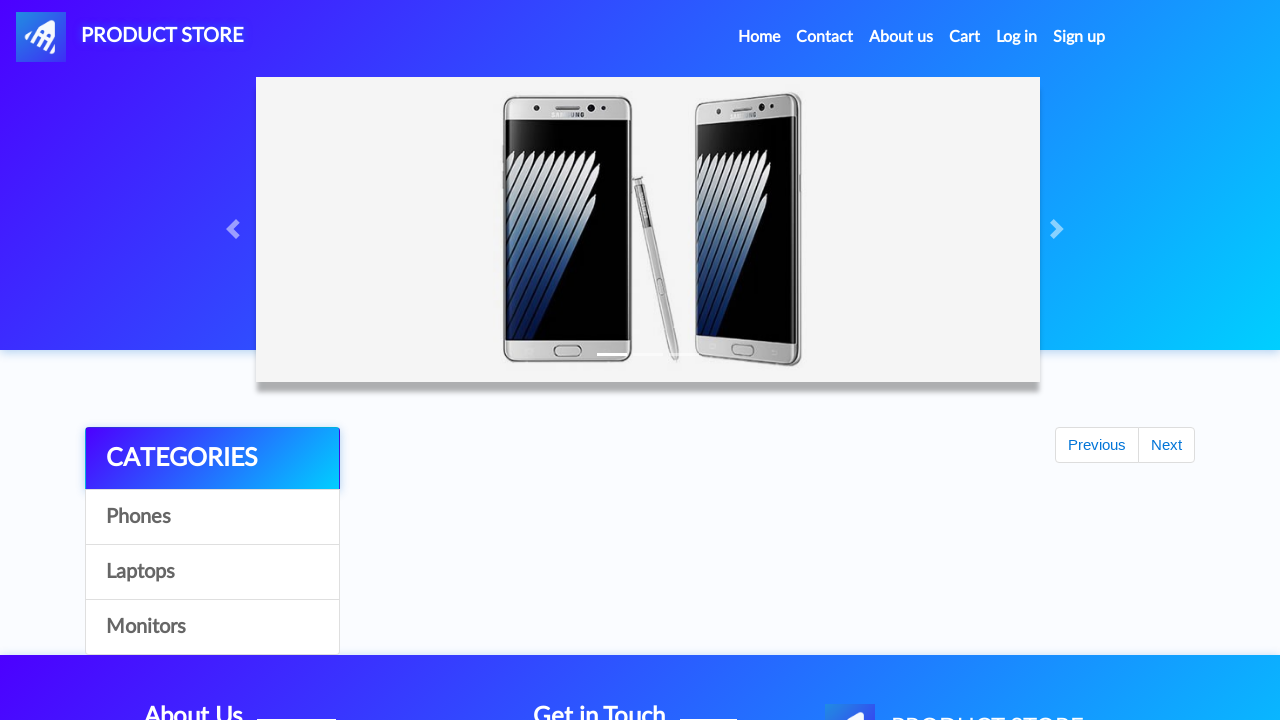

Clicked cart button to view shopping cart at (965, 37) on #cartur
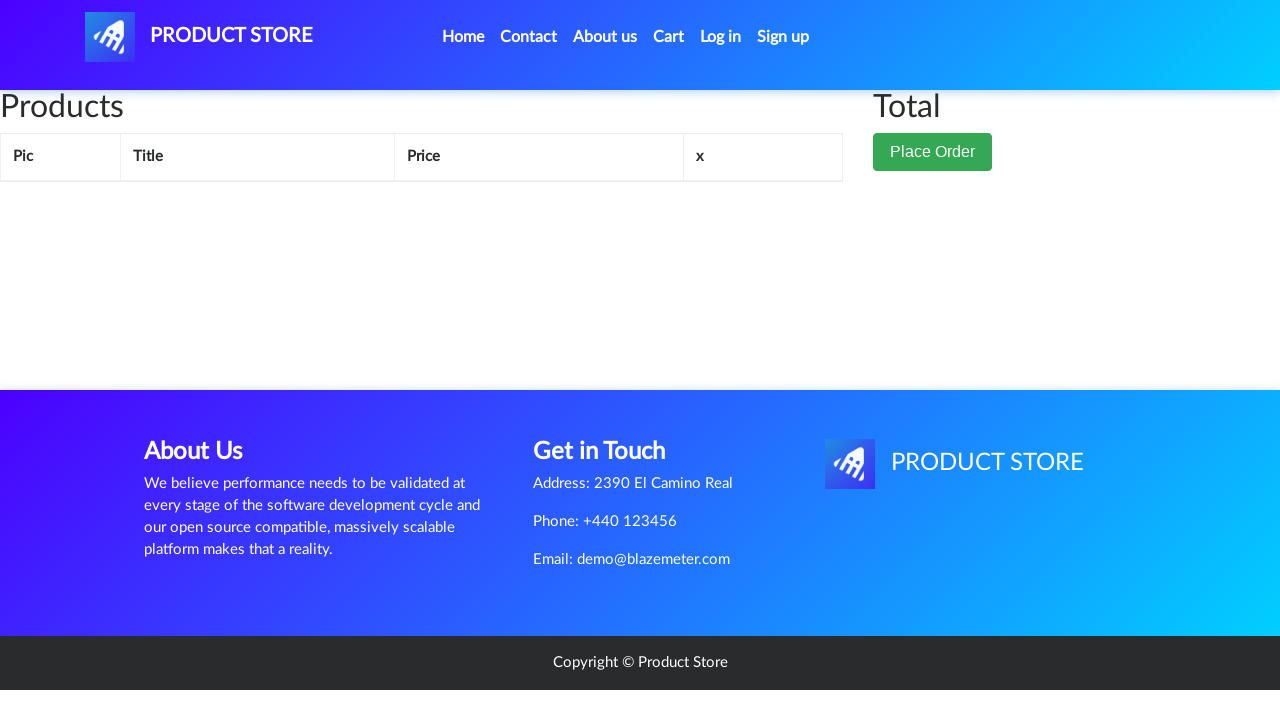

Clicked 'Place Order' button at (933, 152) on button:has-text('Place Order')
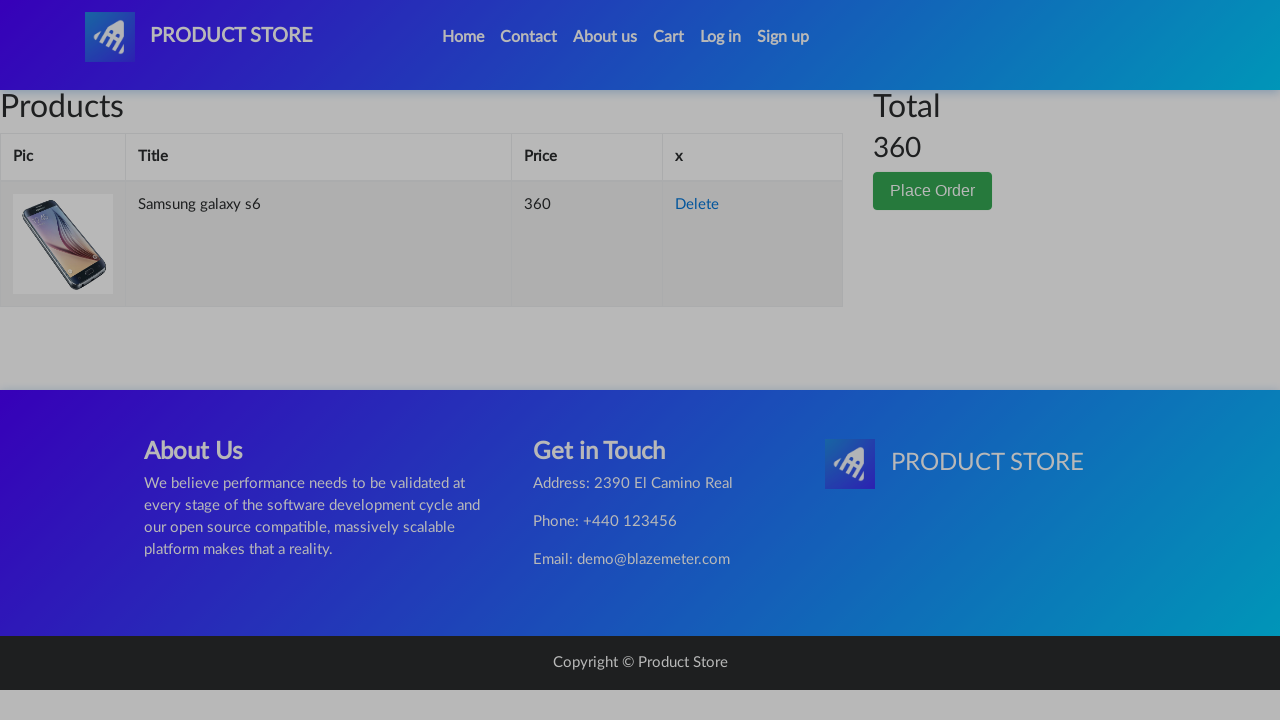

Set up dialog handler to accept alerts
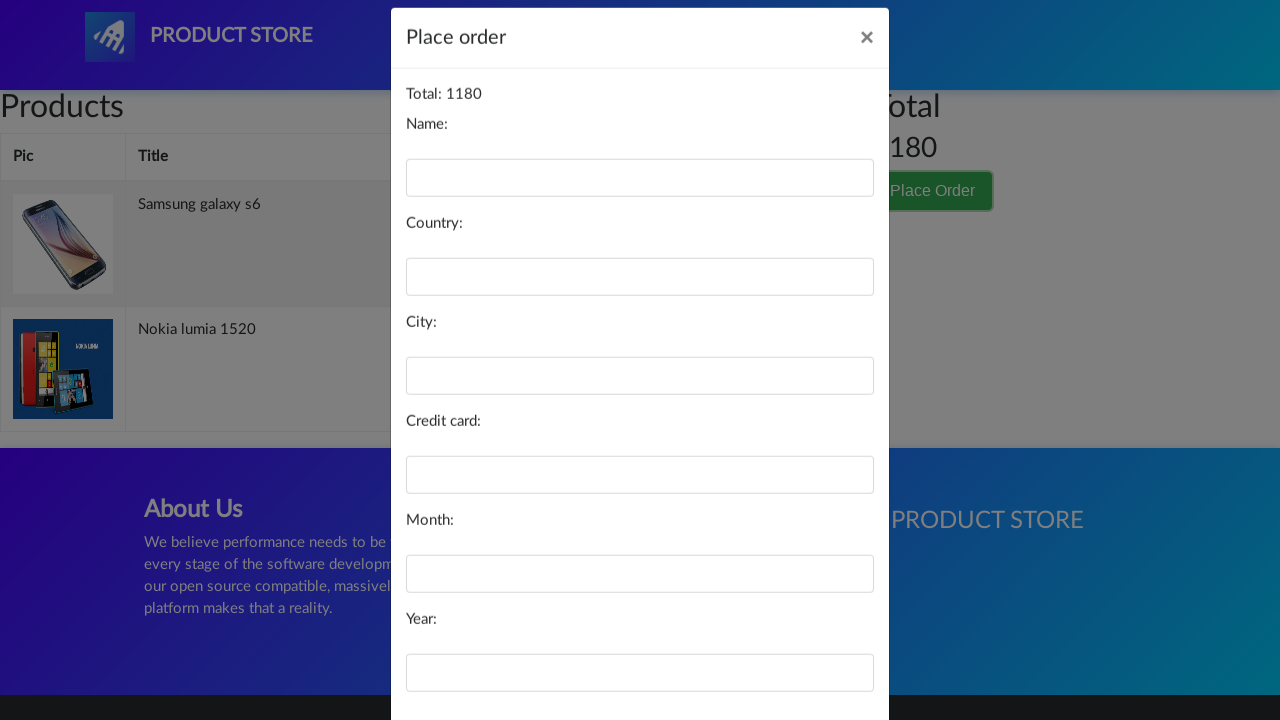

Waited for 2 seconds
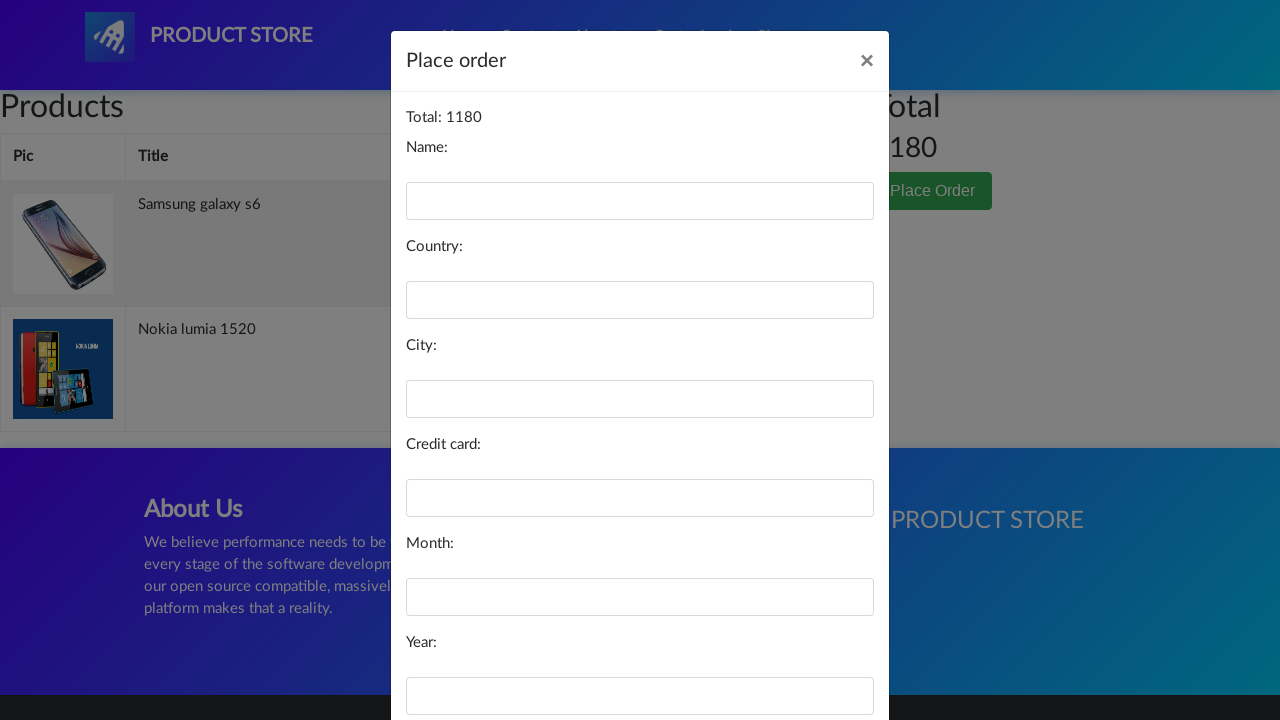

Clicked purchase order button without filling required fields - validation popup should appear at (823, 655) on button[onclick='purchaseOrder()']
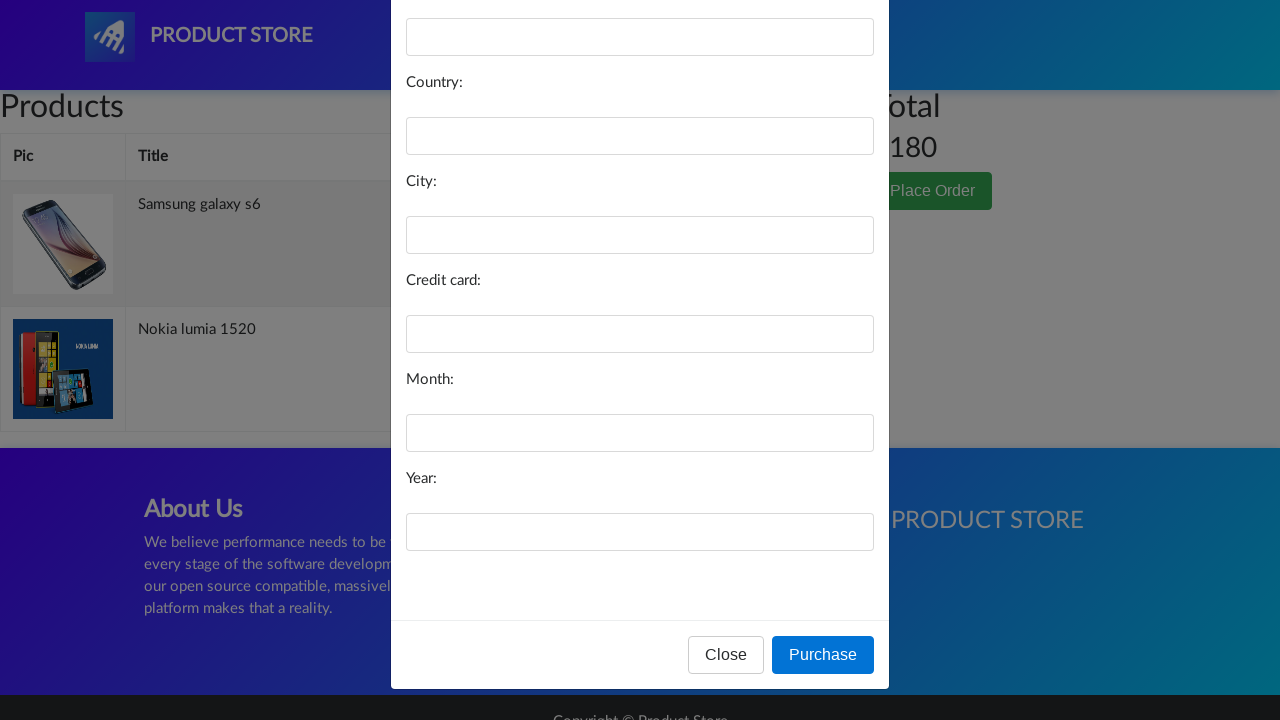

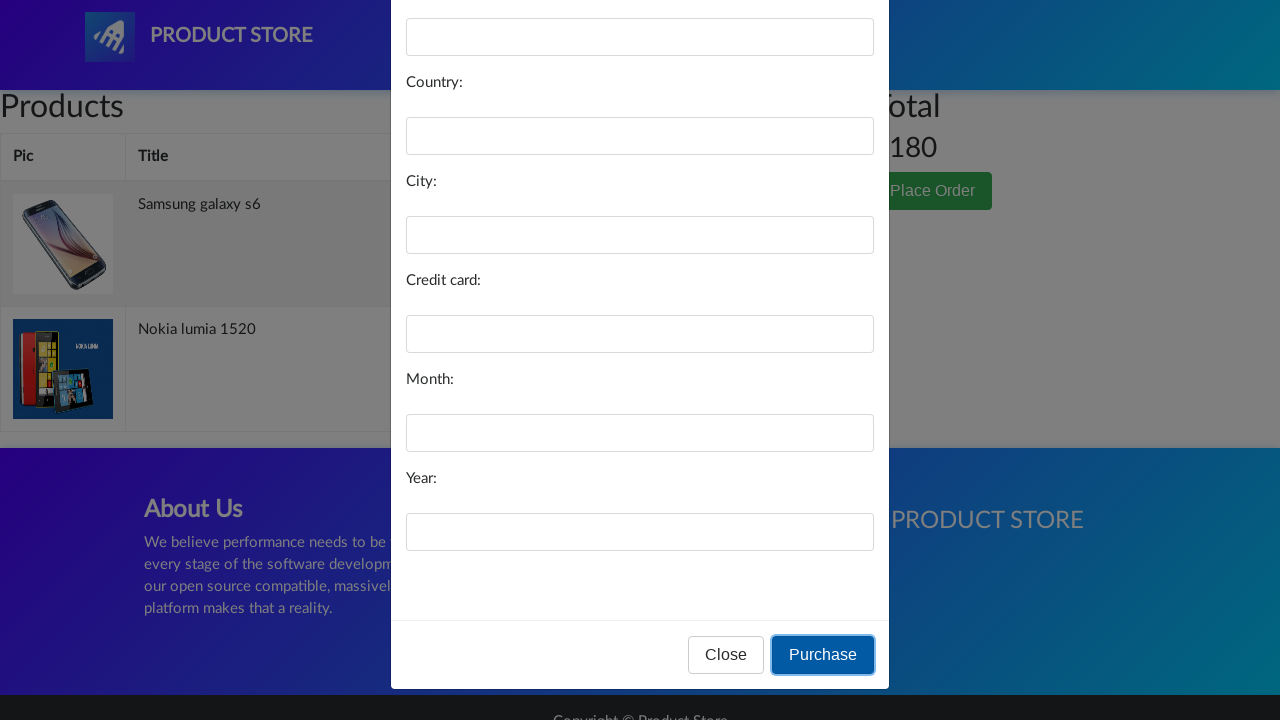